Tests page scrolling functionality by scrolling up and down the page using JavaScript execution to verify scroll behavior works correctly

Starting URL: https://omayo.blogspot.com/

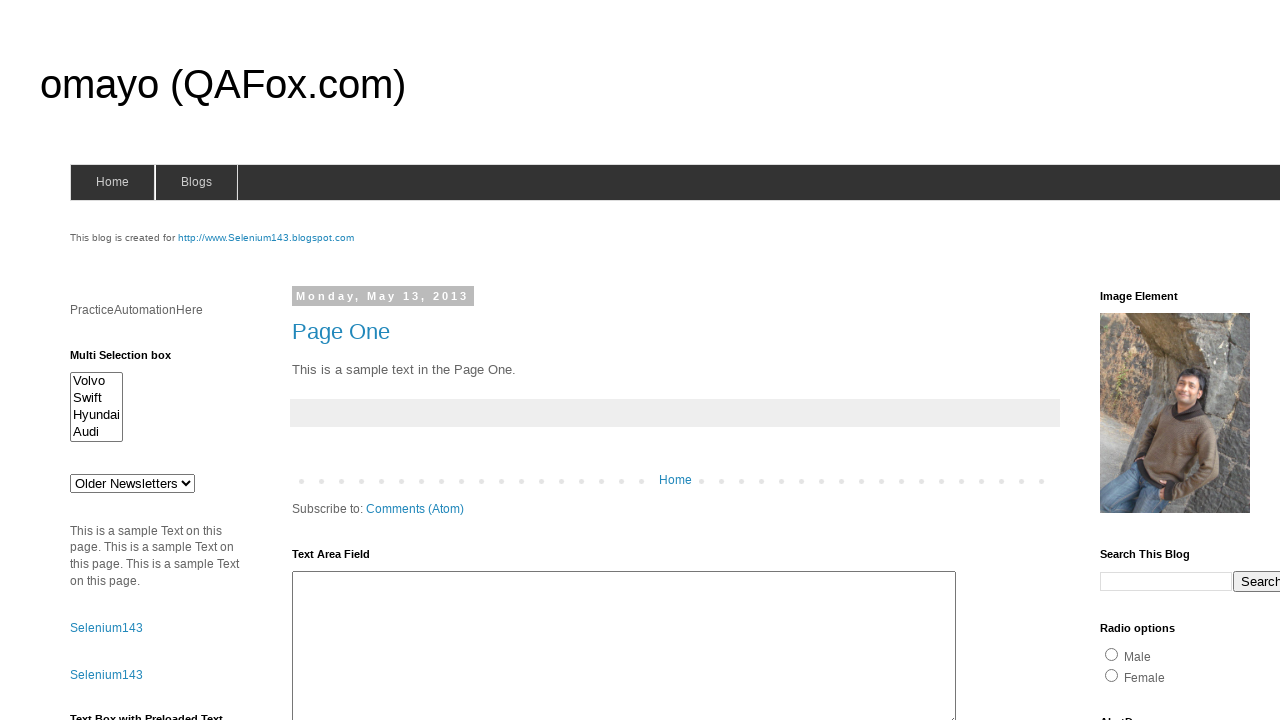

Scrolled down 500 pixels using JavaScript
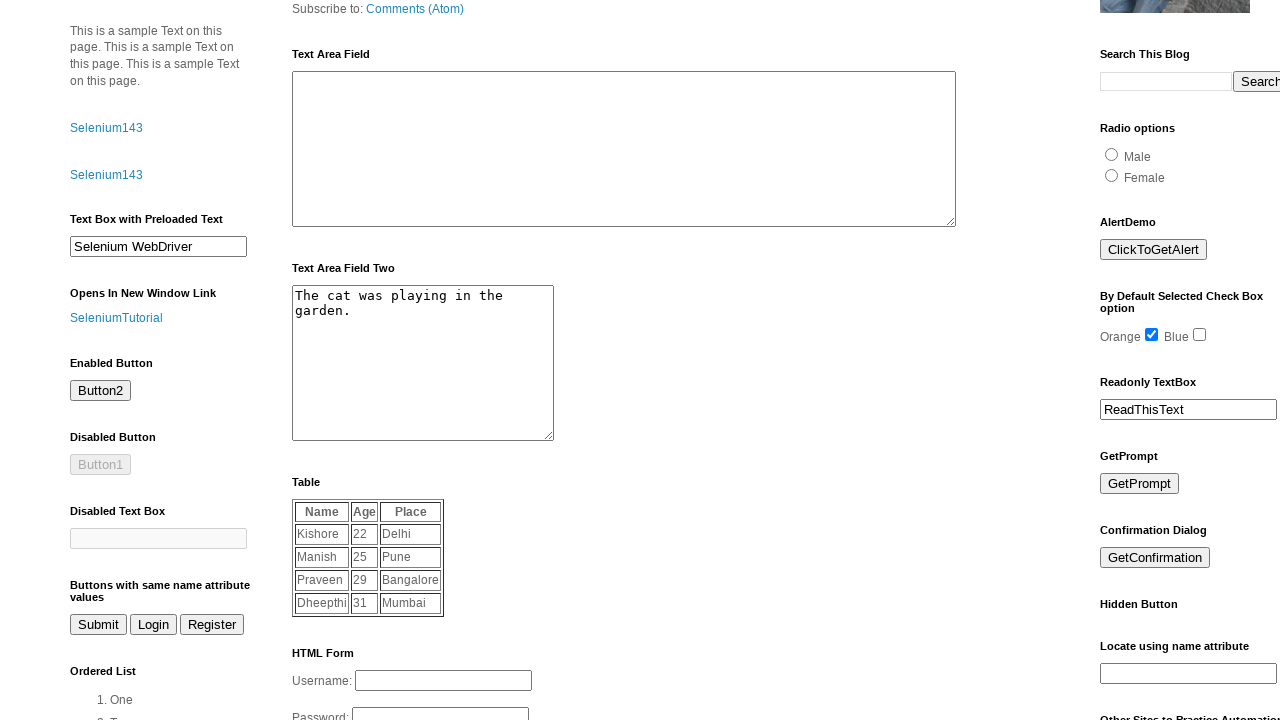

Waited 1 second to observe scroll position
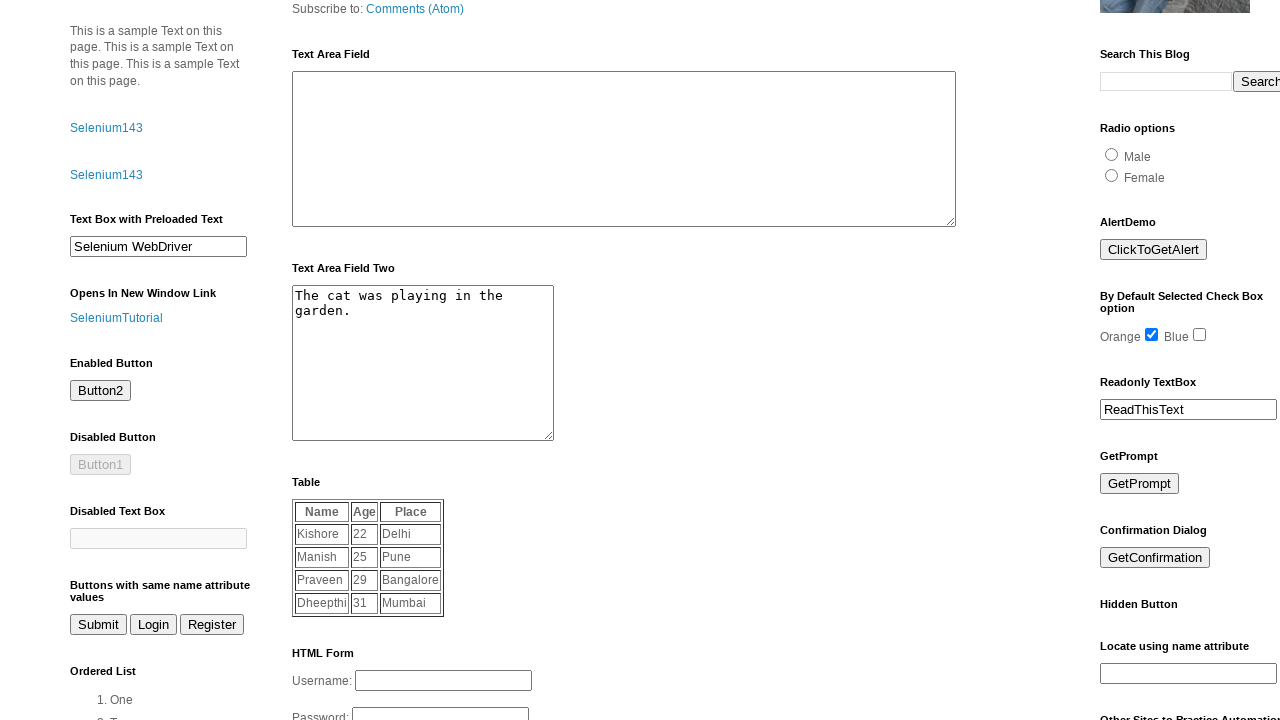

Scrolled back to top of page
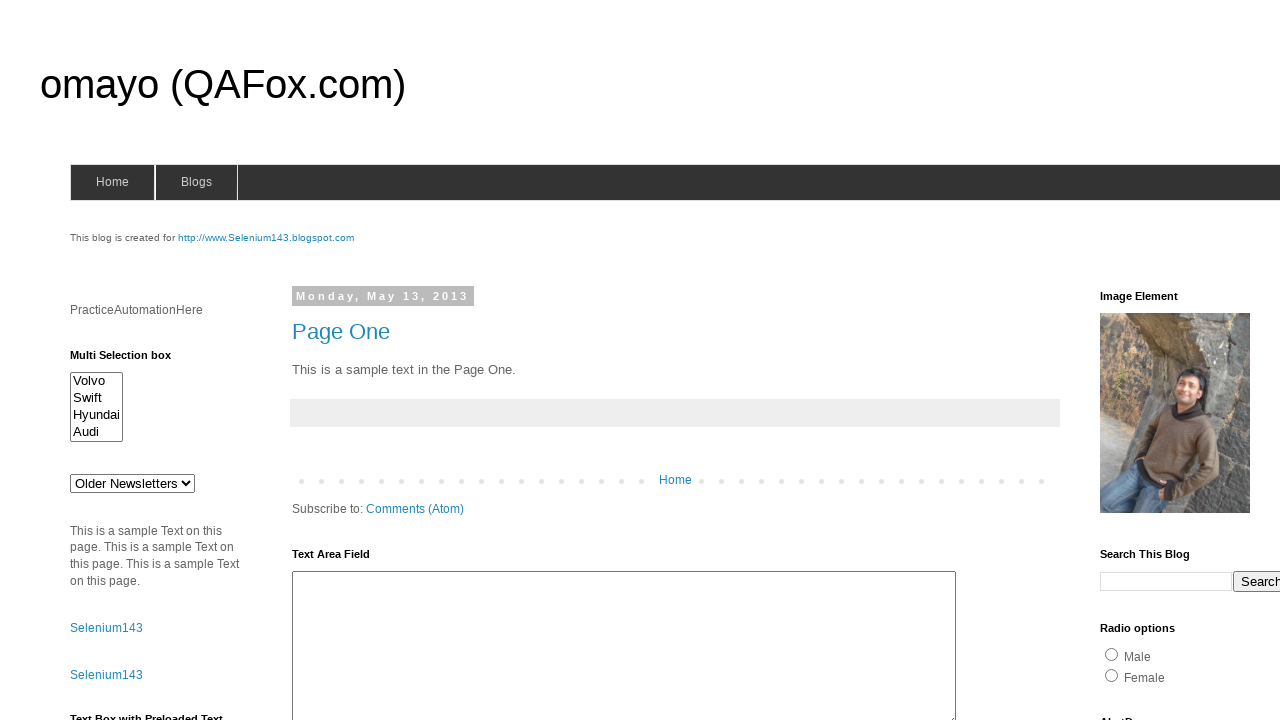

Waited 1 second at top of page
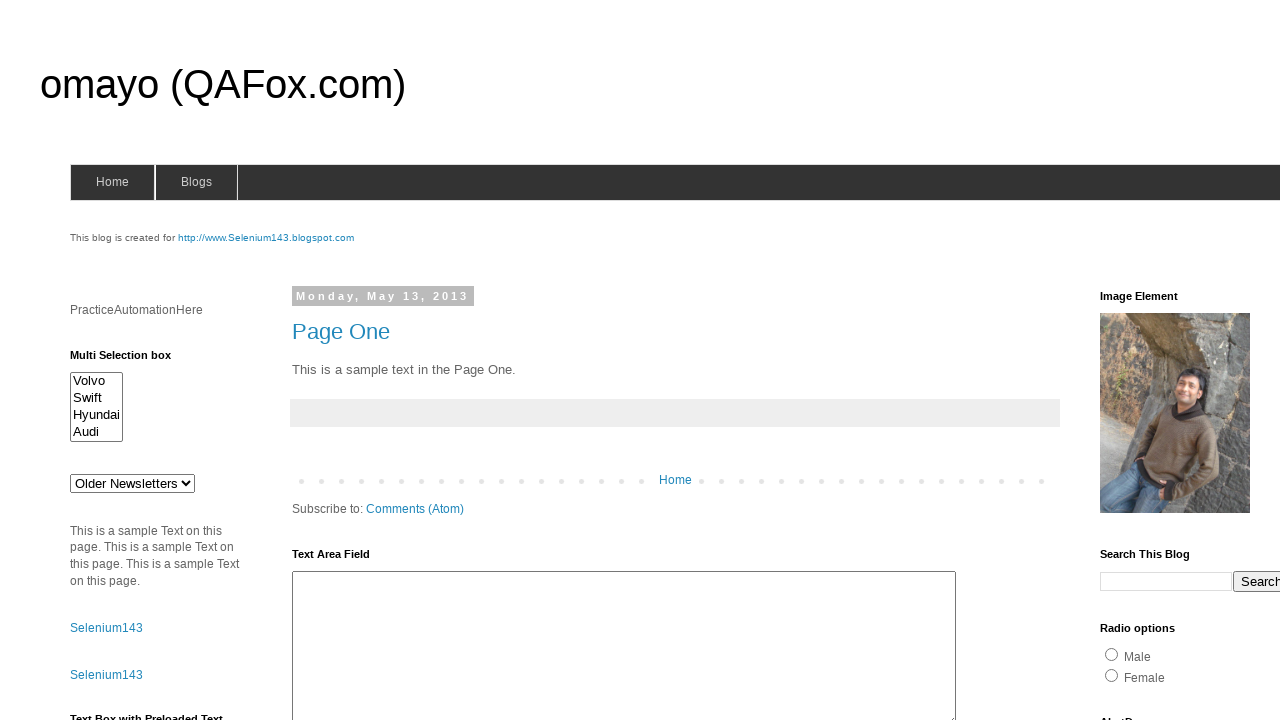

Scrolled down 500 pixels again
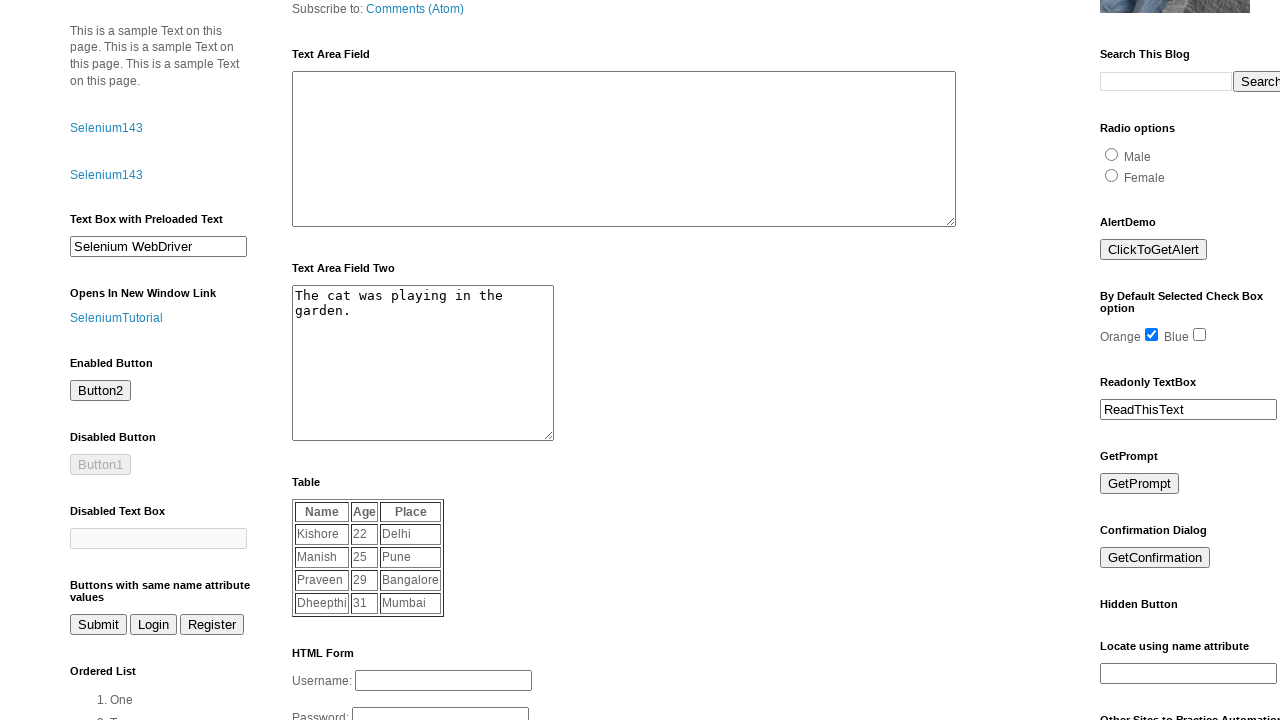

Waited 1 second at scrolled position
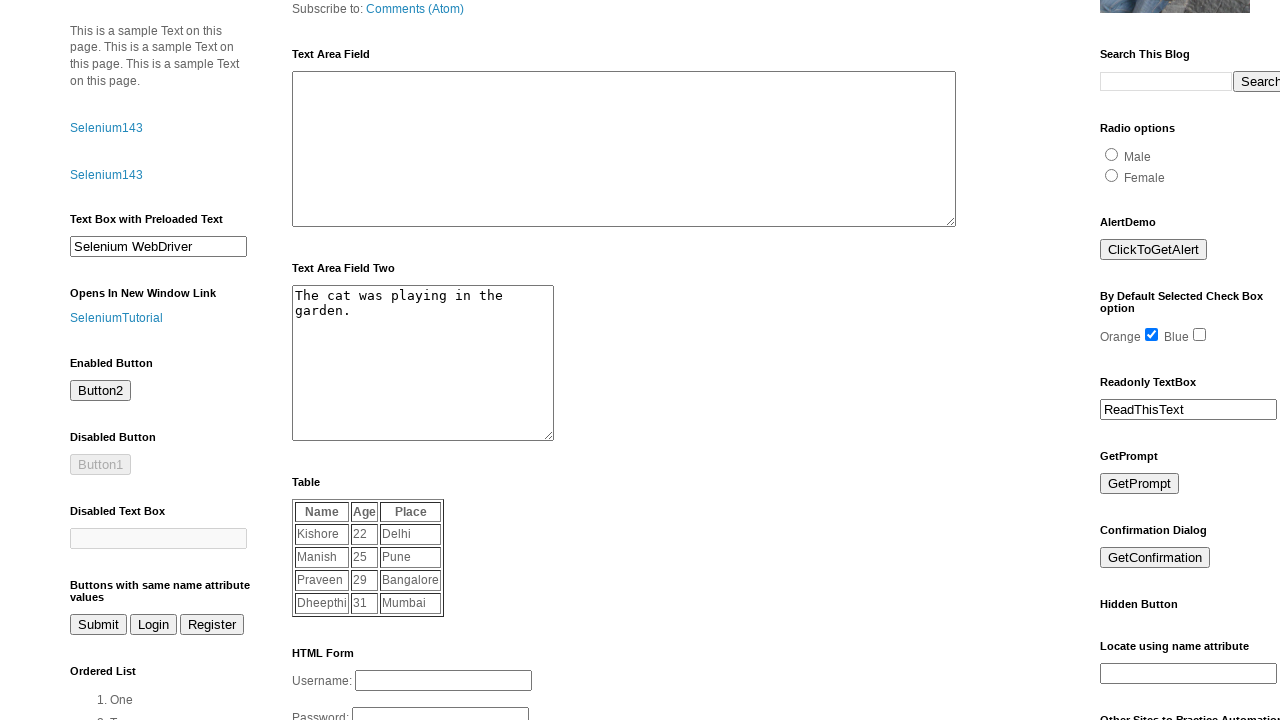

Scrolled back to top of page again
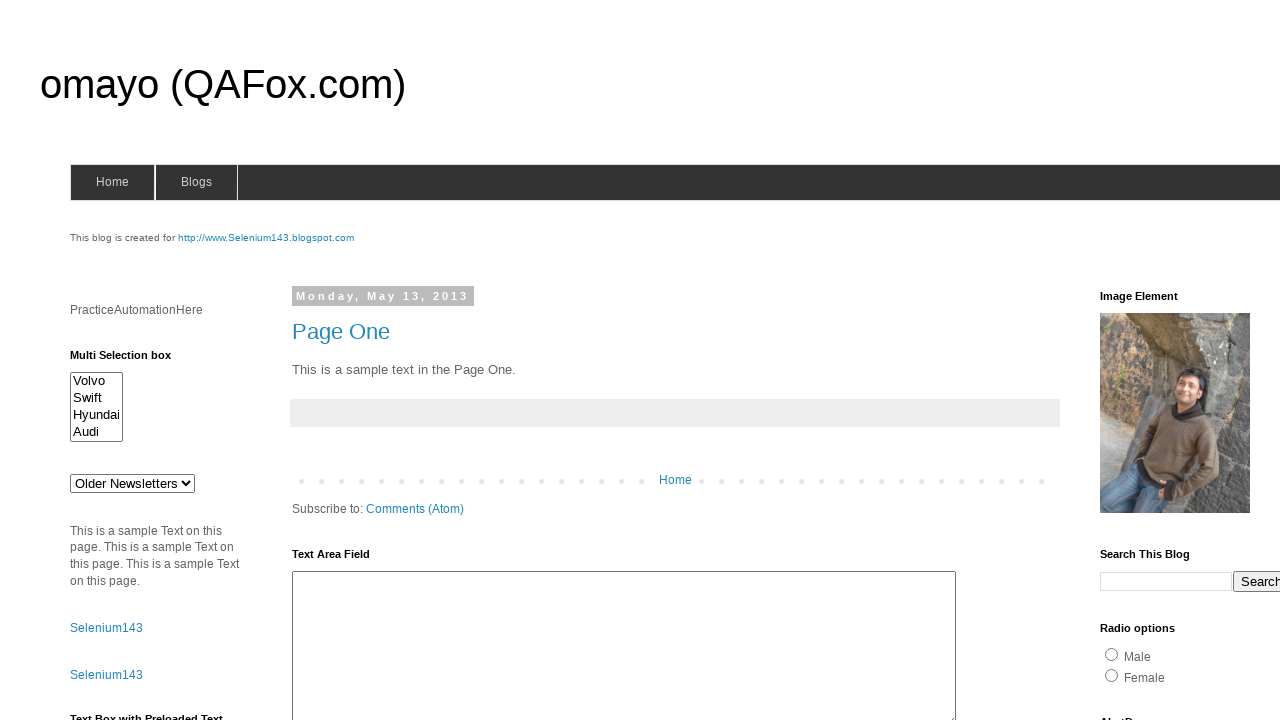

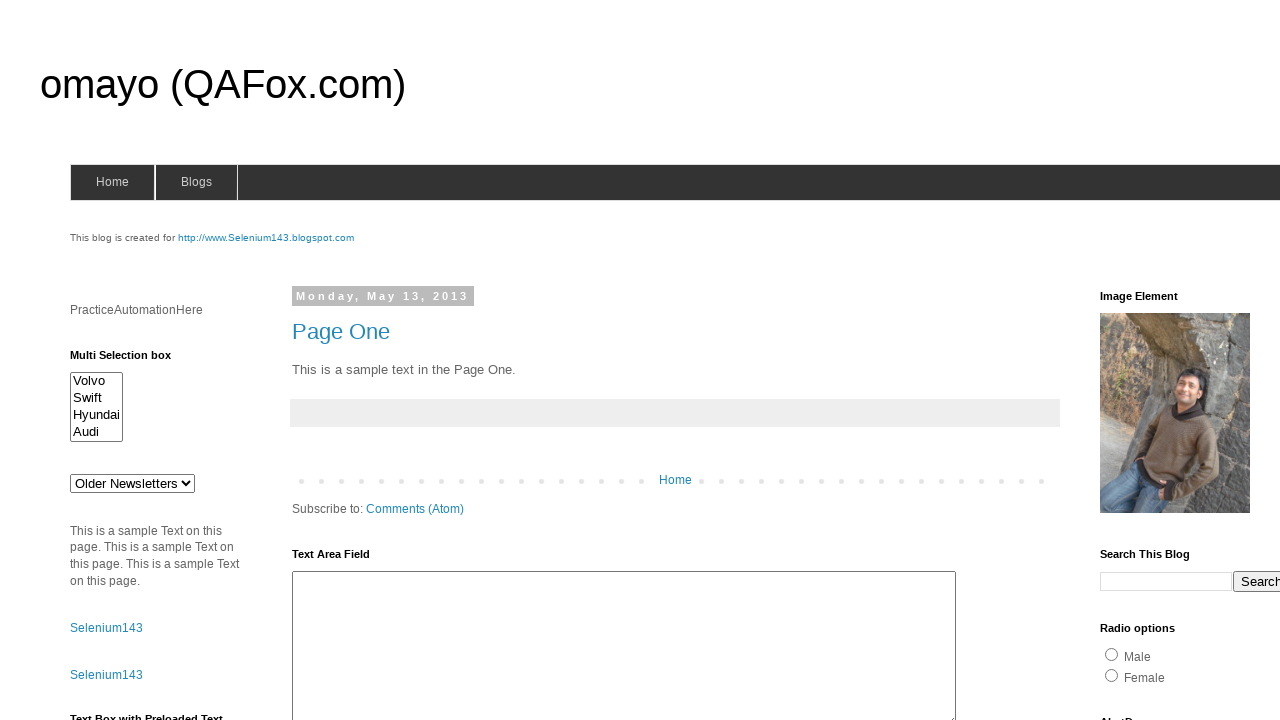